Tests browser zoom functionality by using JavaScript to change the page zoom level from 50% to 80% on a demo e-commerce site

Starting URL: http://demo.nopcommerce.com/

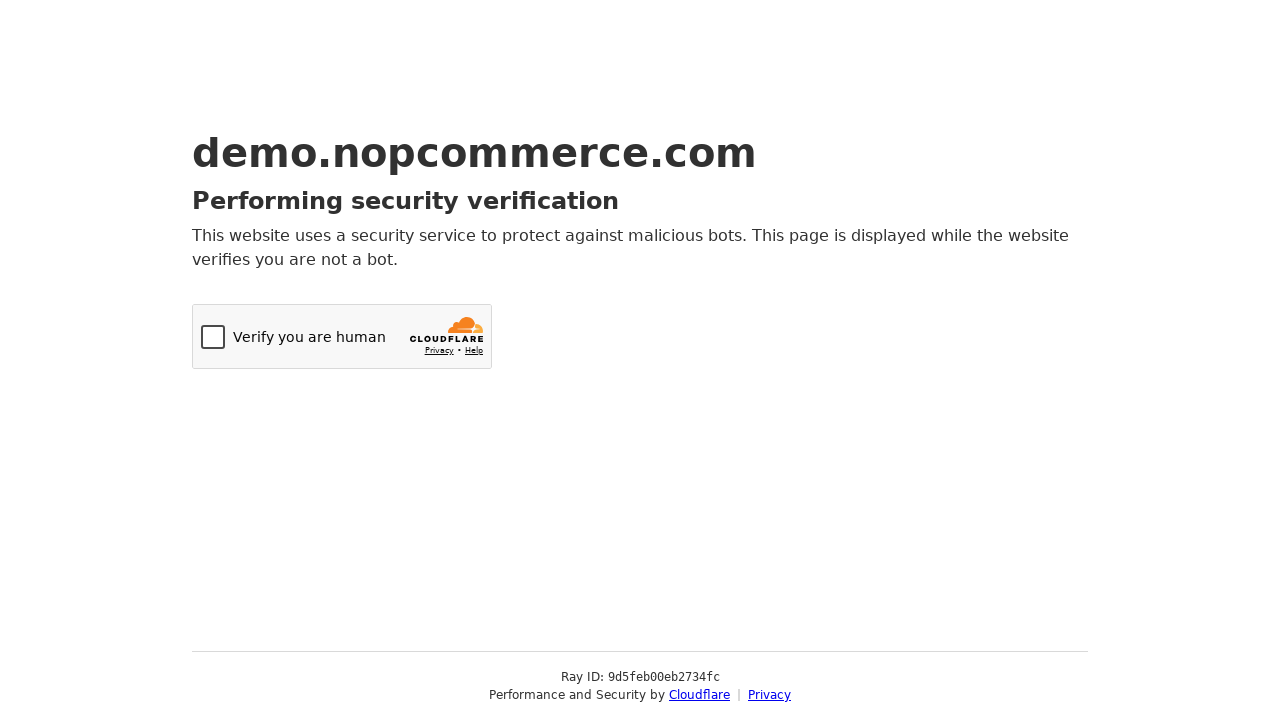

Set viewport size to 1920x1080
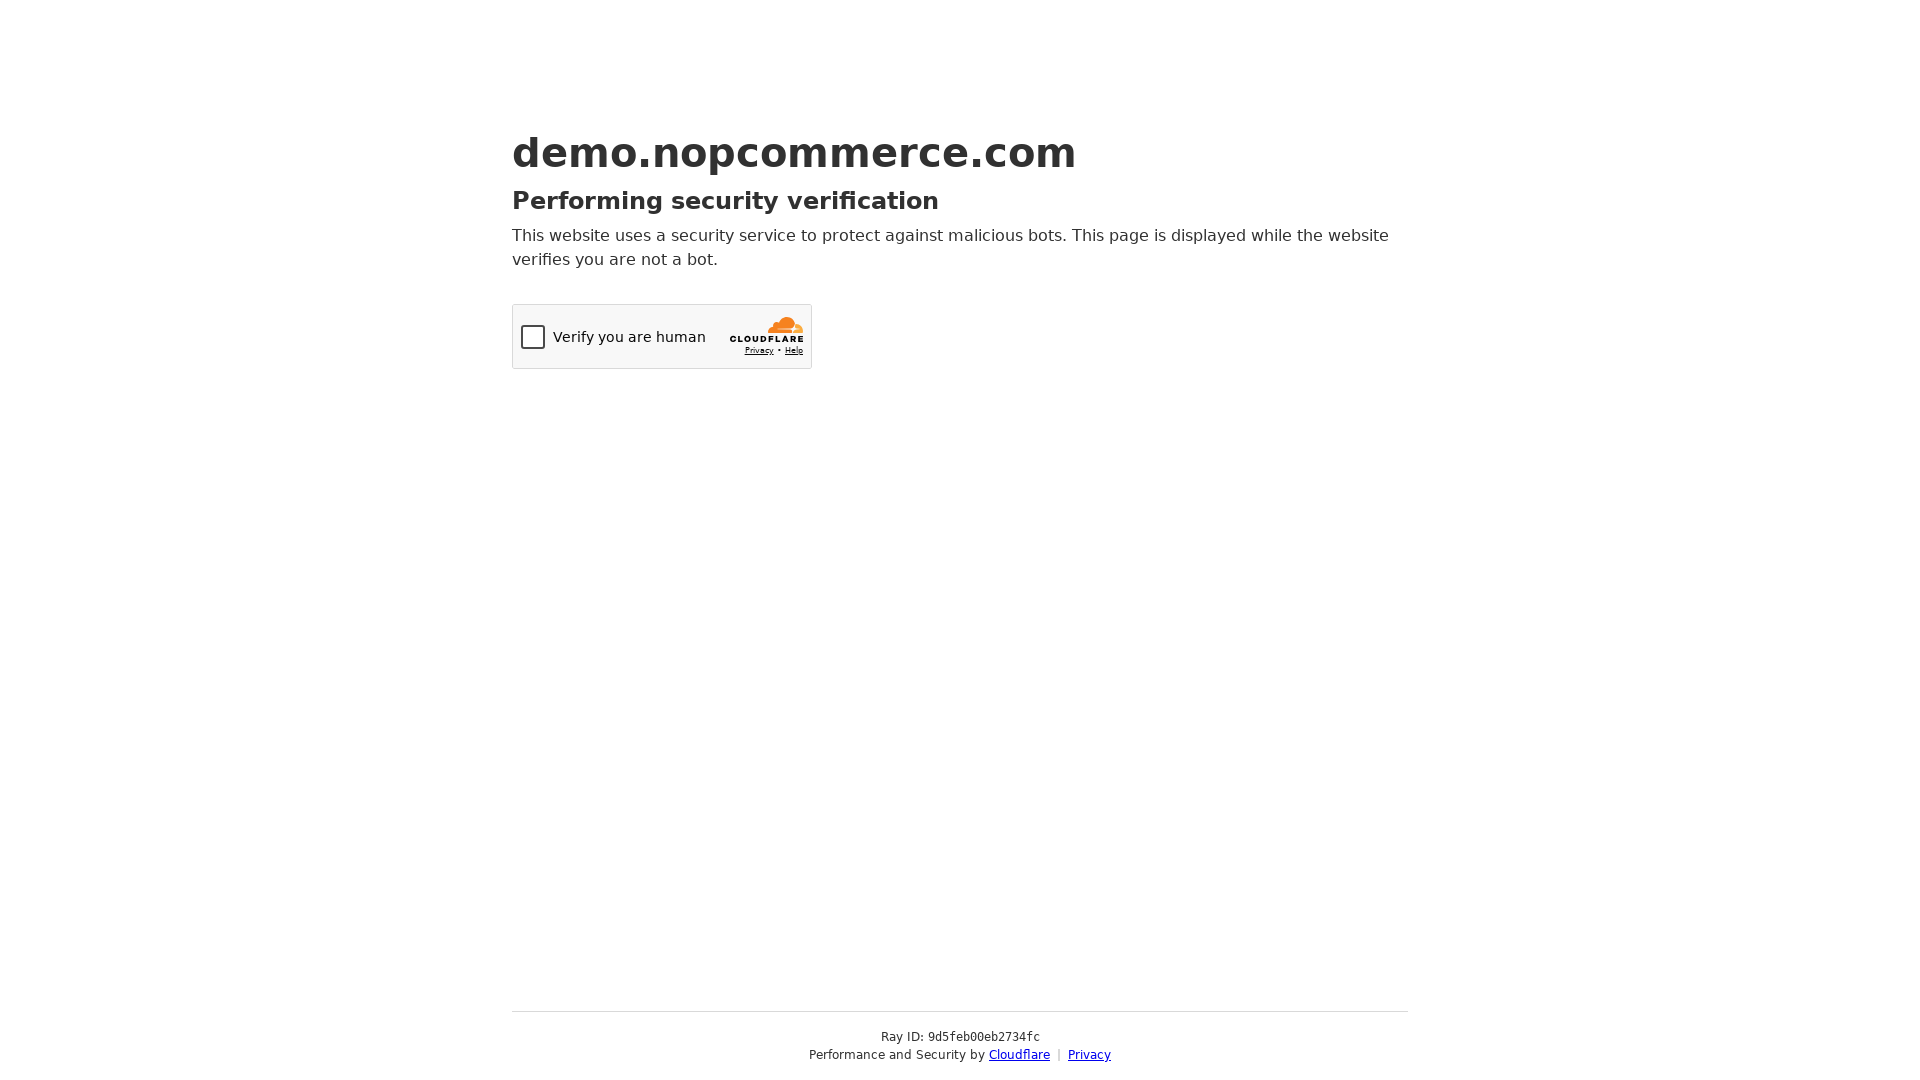

Set page zoom level to 50% using JavaScript
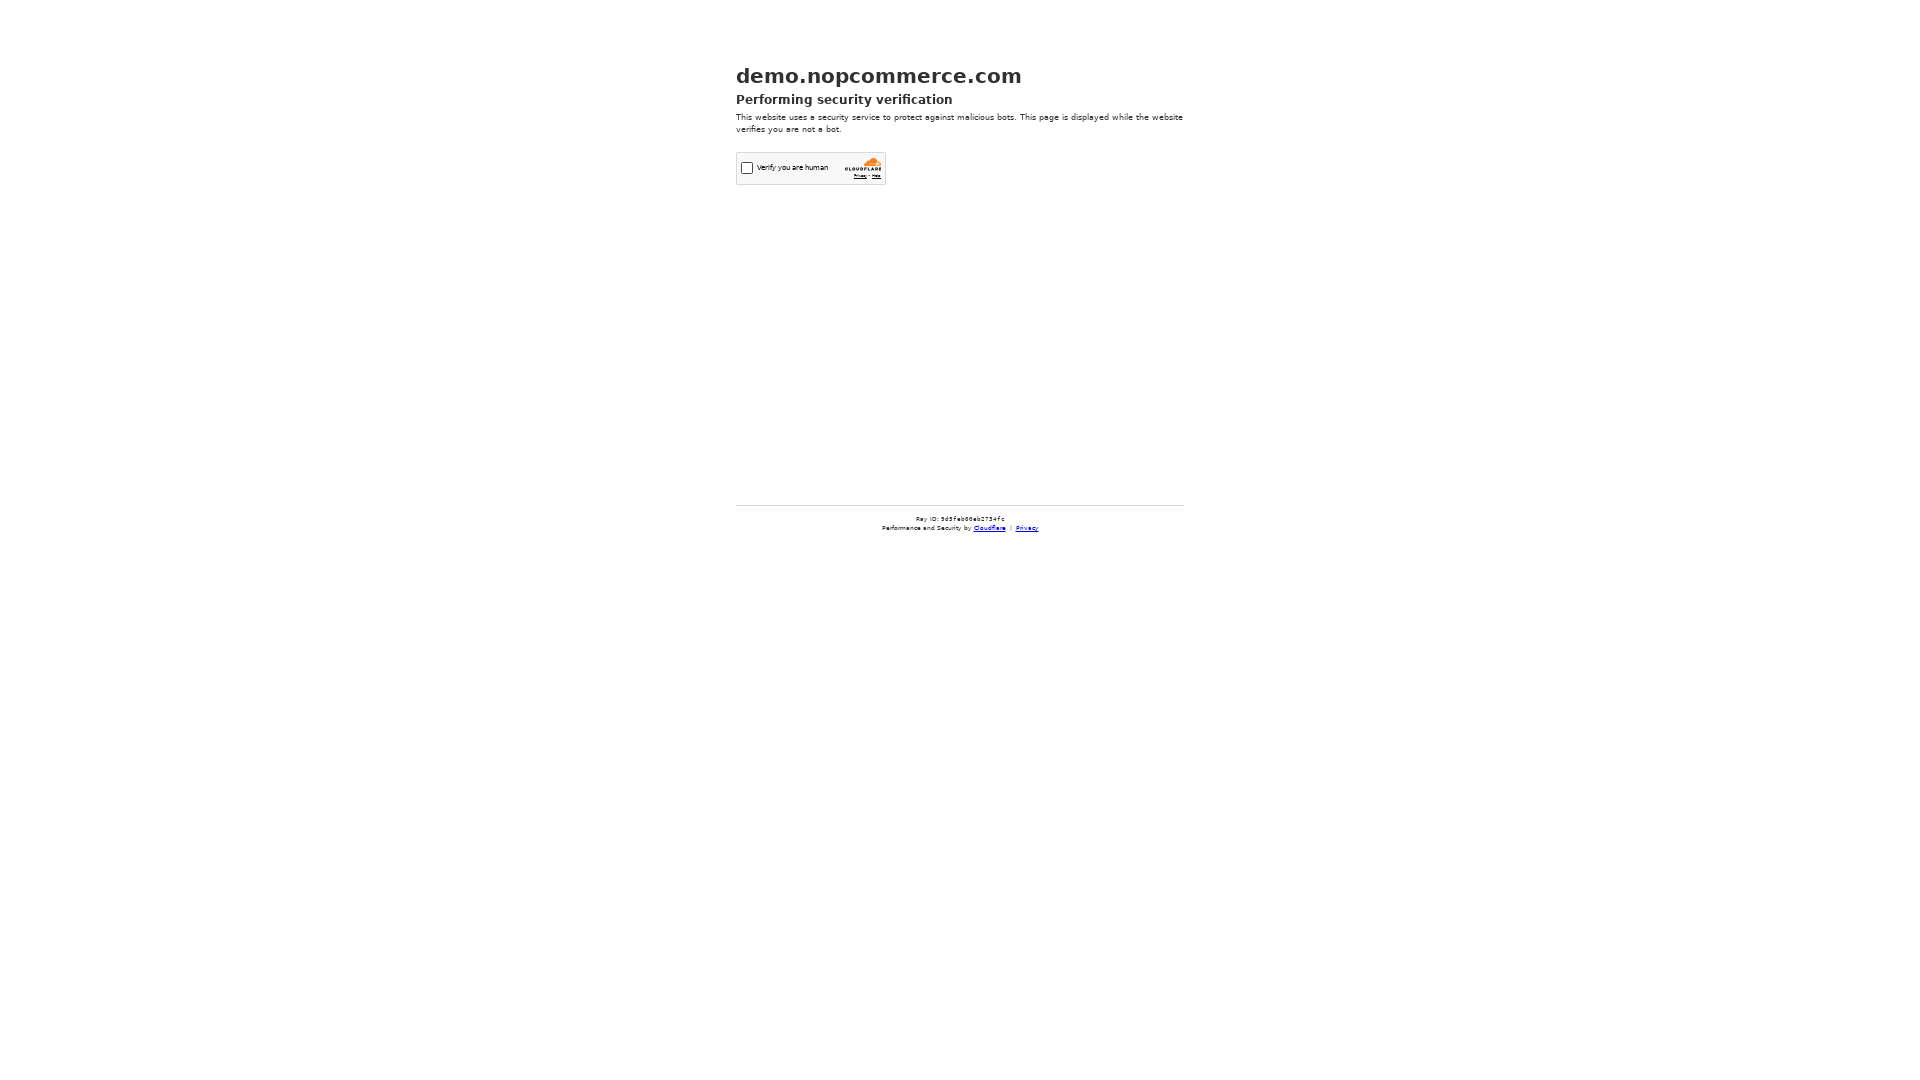

Waited 3 seconds to observe 50% zoom effect
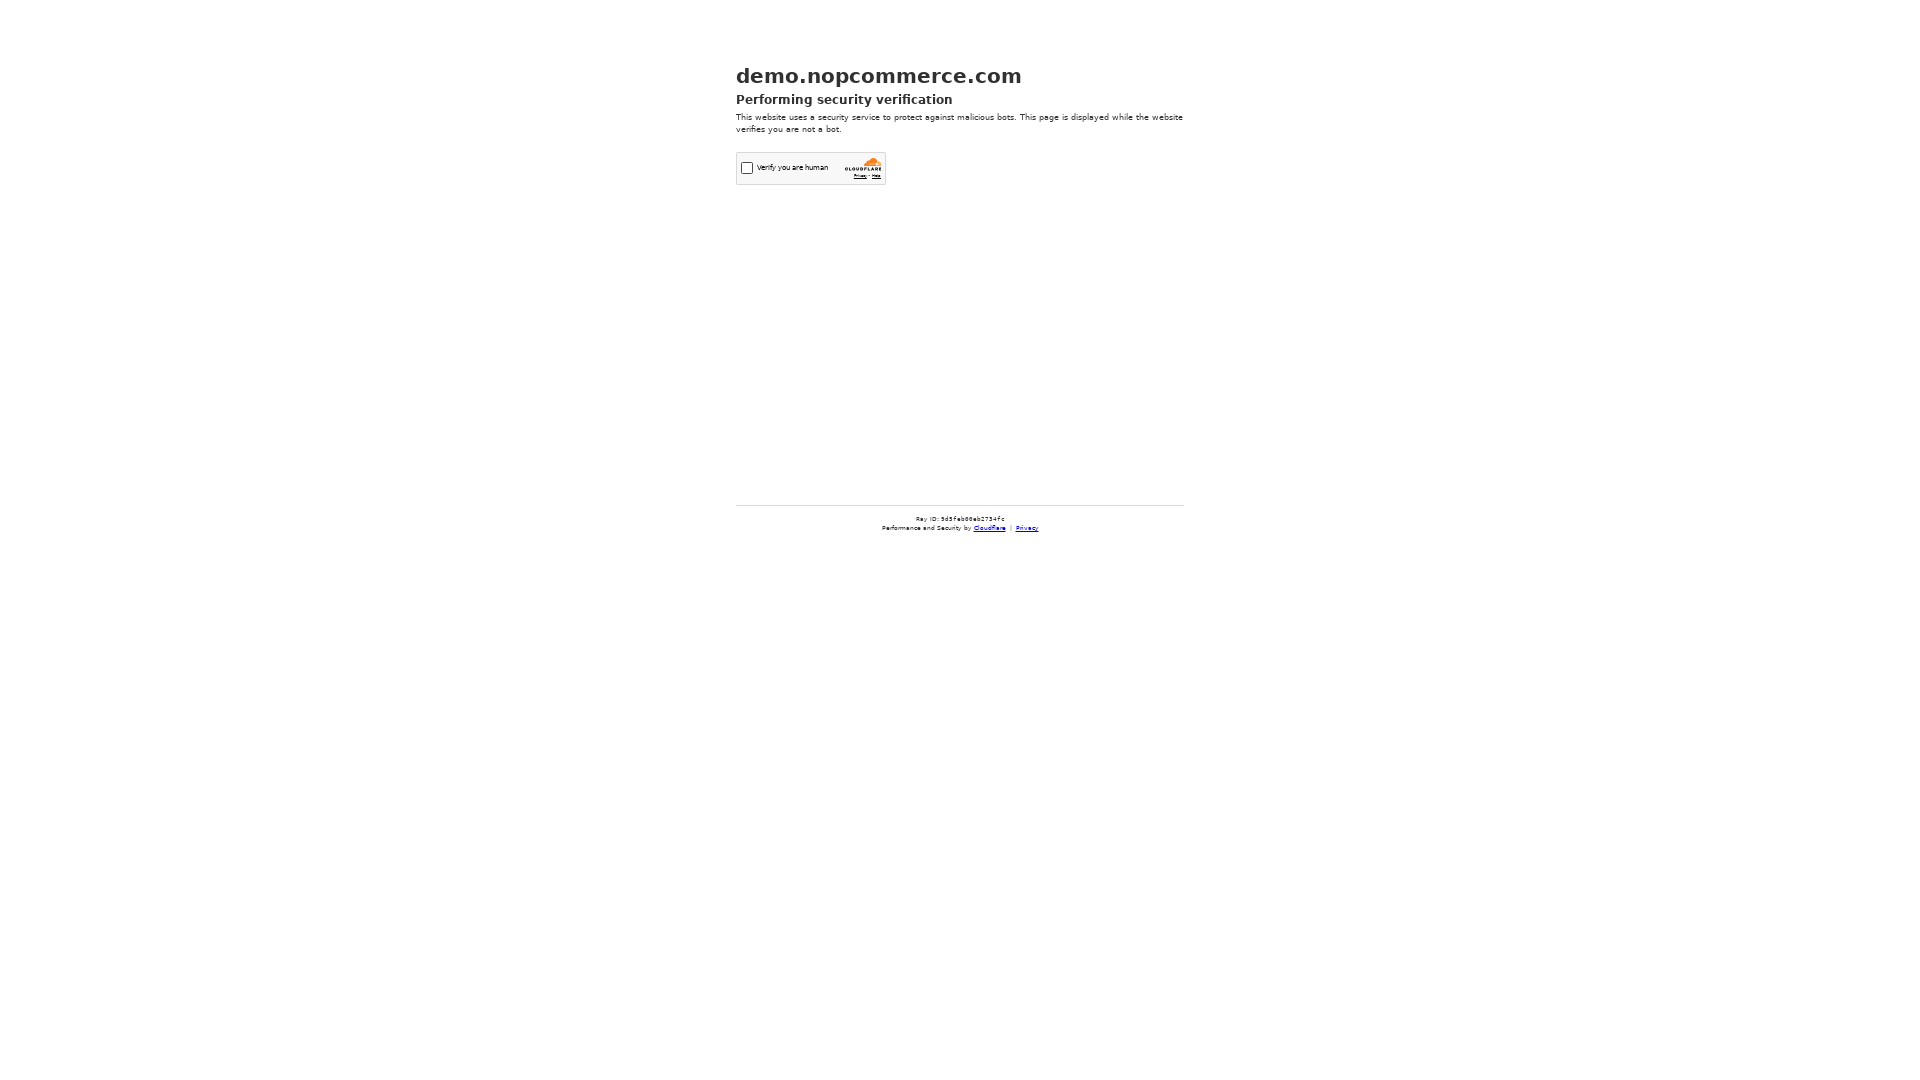

Set page zoom level to 80% using JavaScript
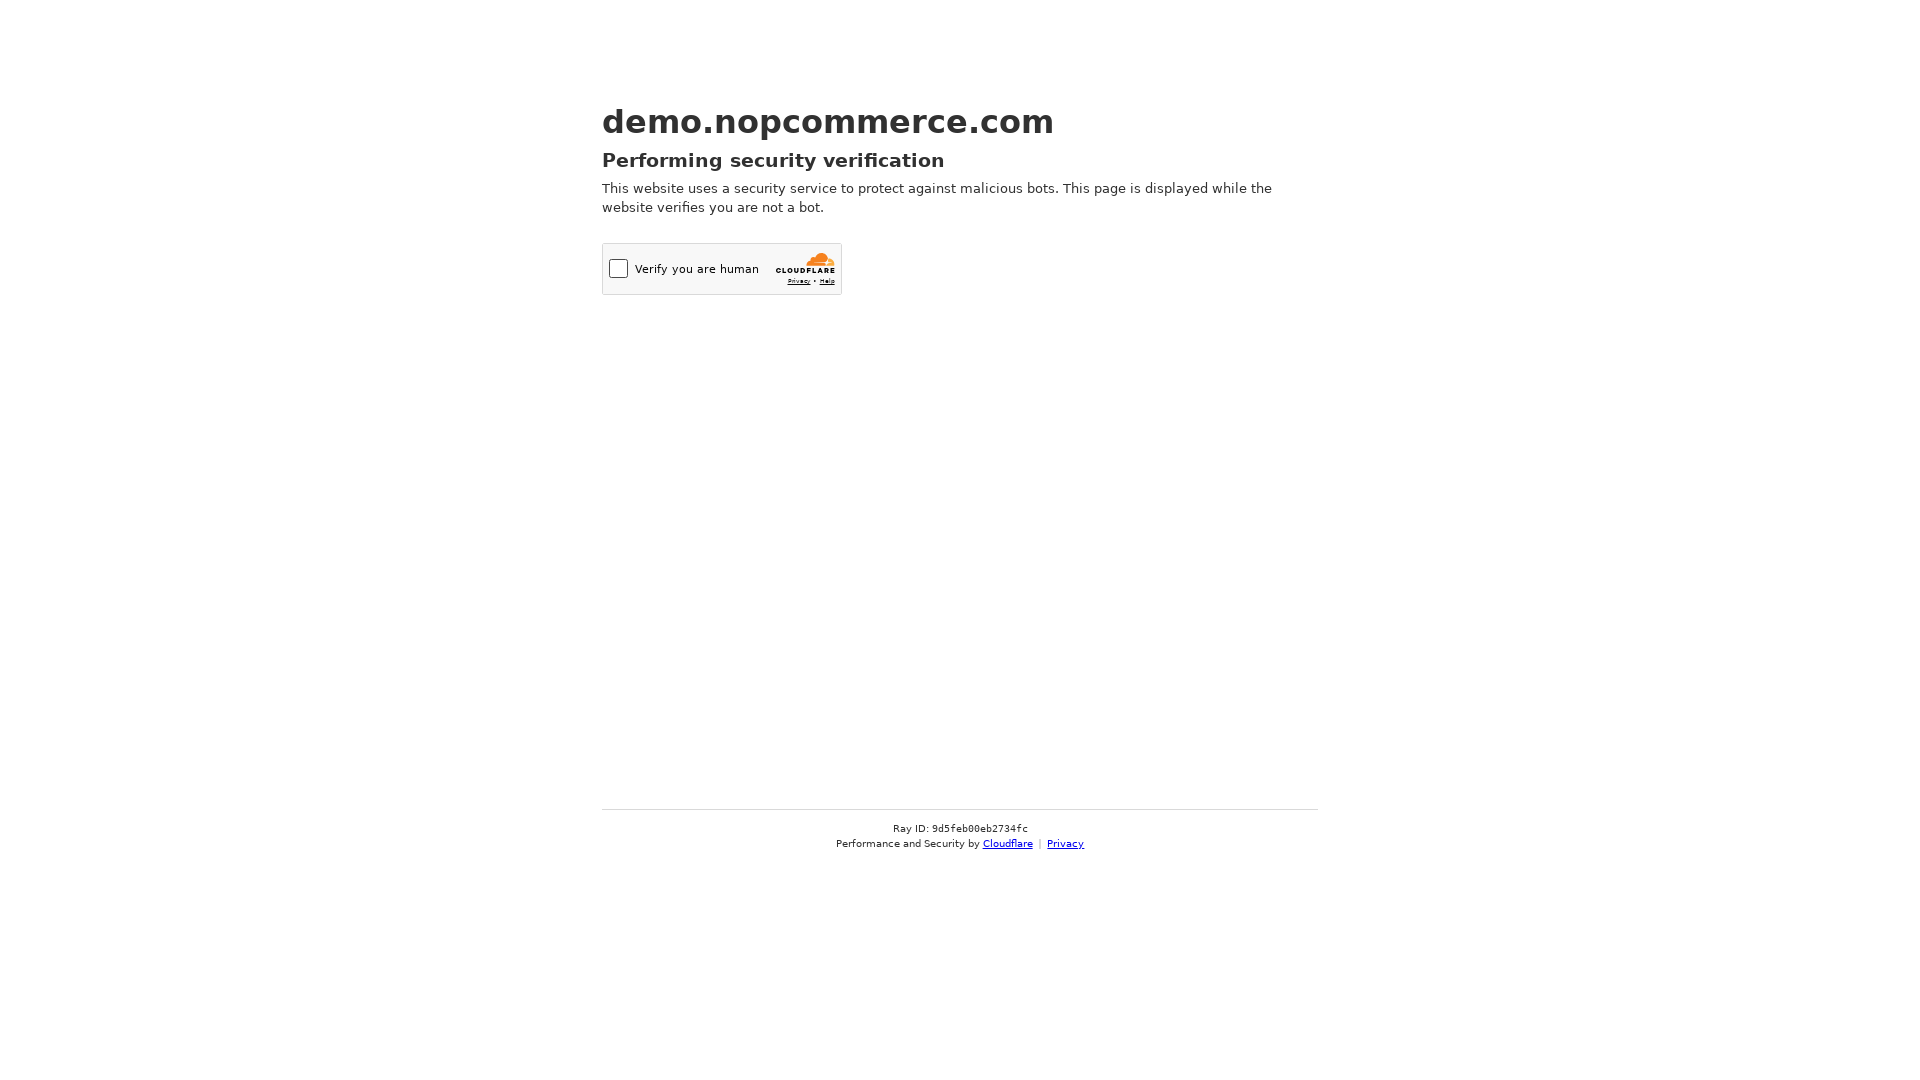

Waited 3 seconds to observe 80% zoom effect
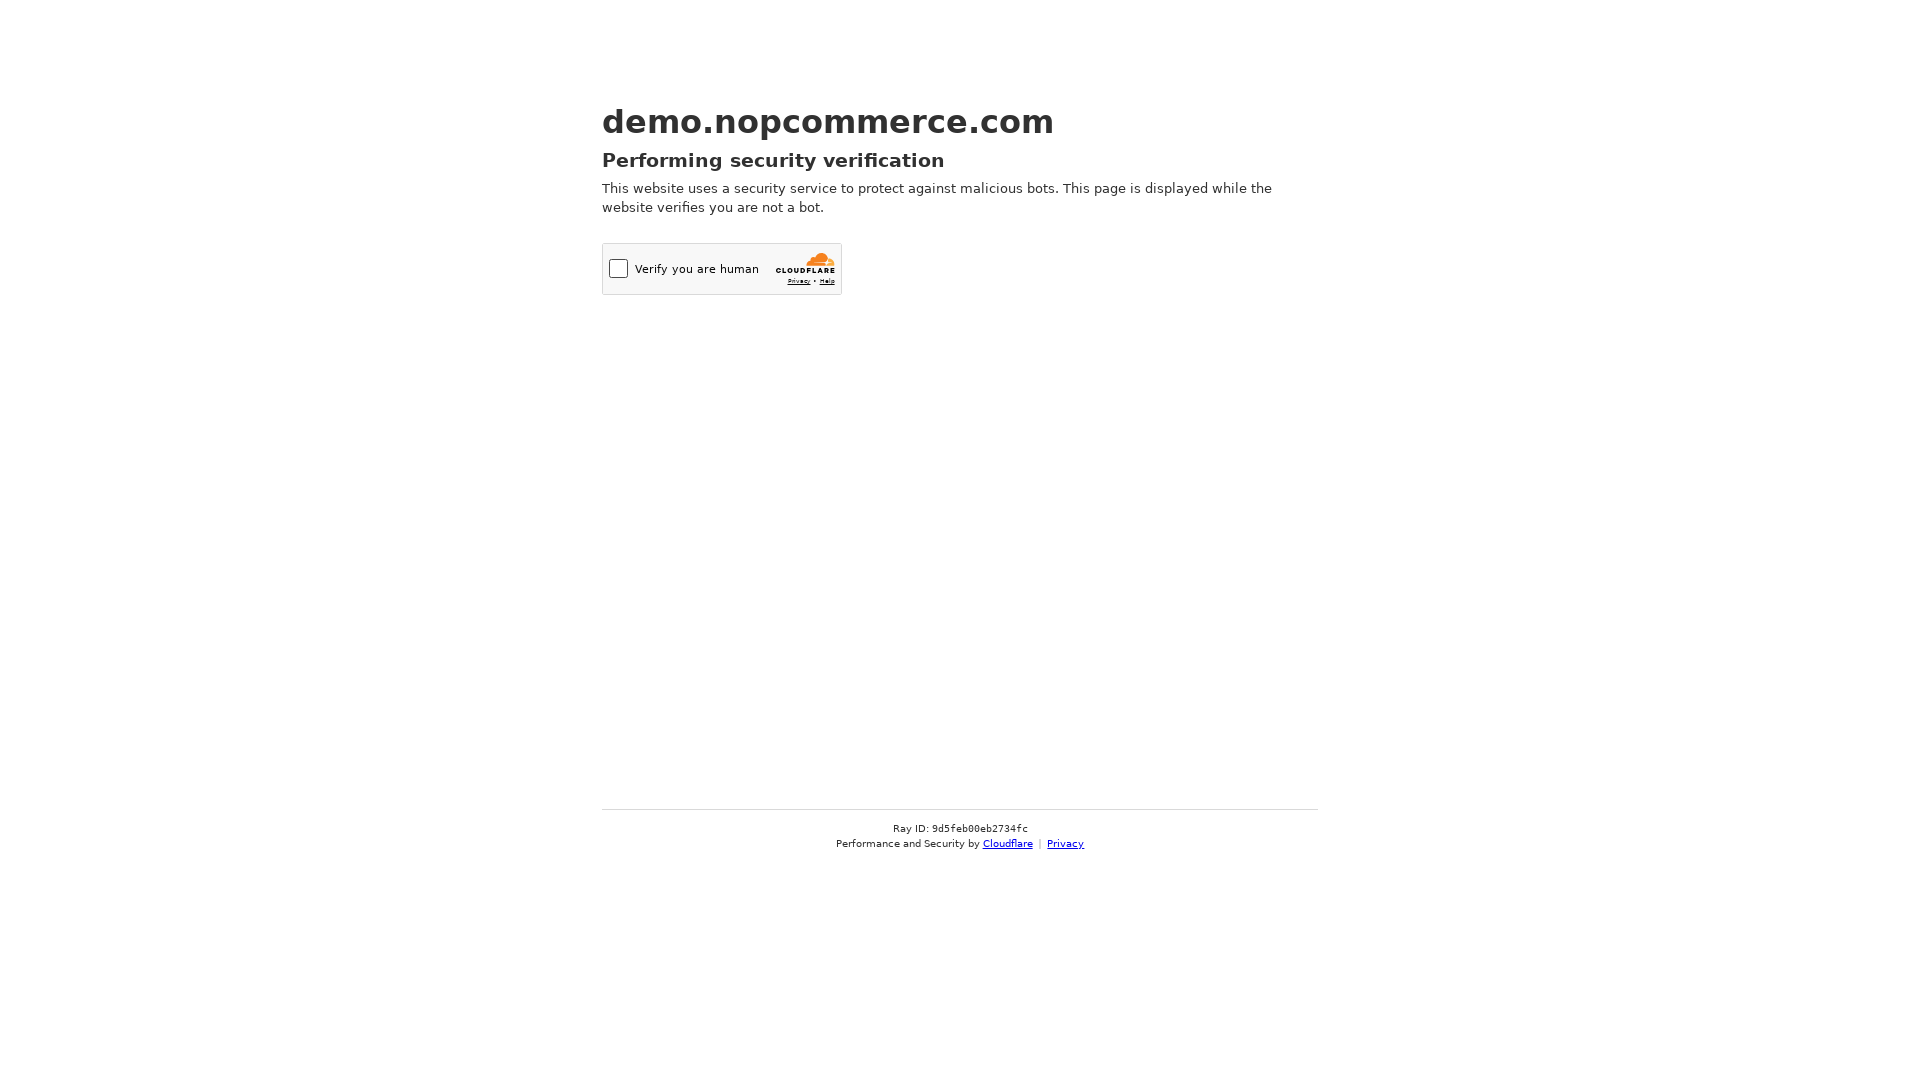

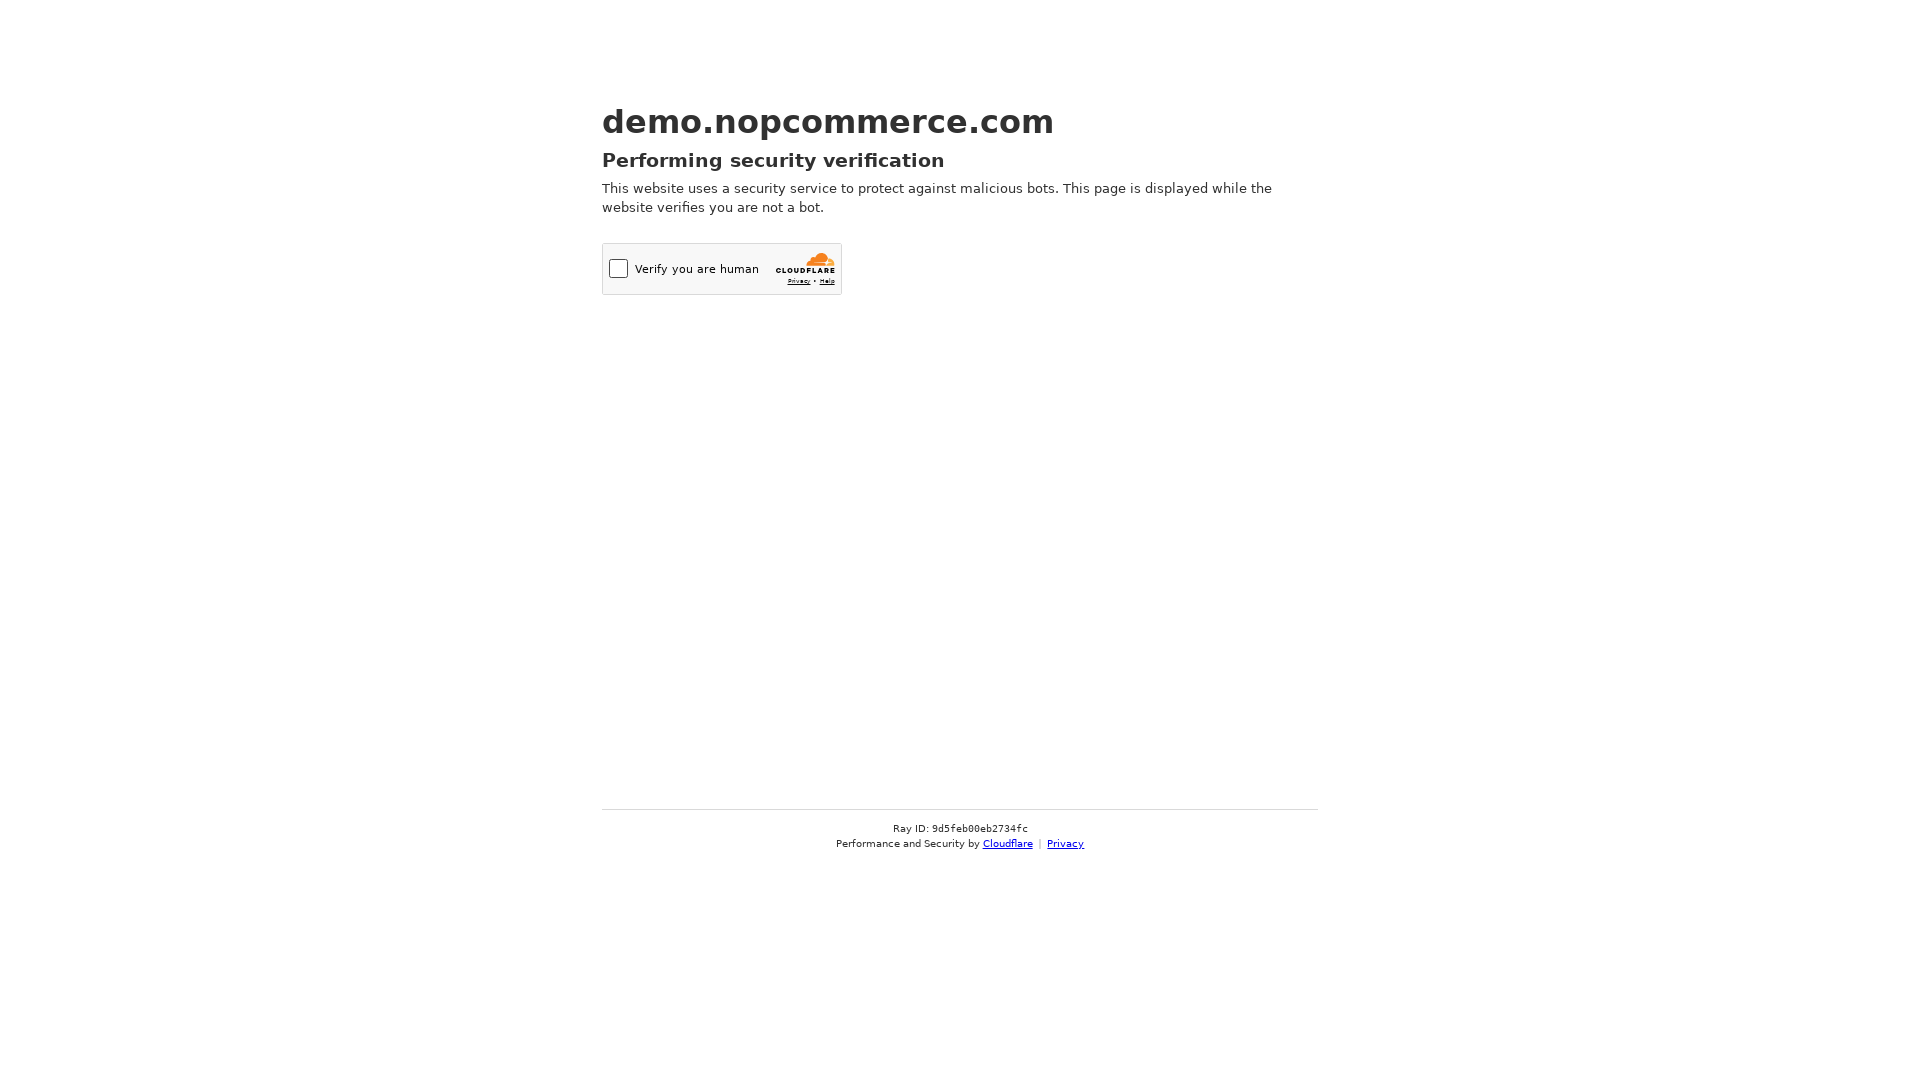